Tests HTTPS protocol URL navigation

Starting URL: https://webdriver.io/

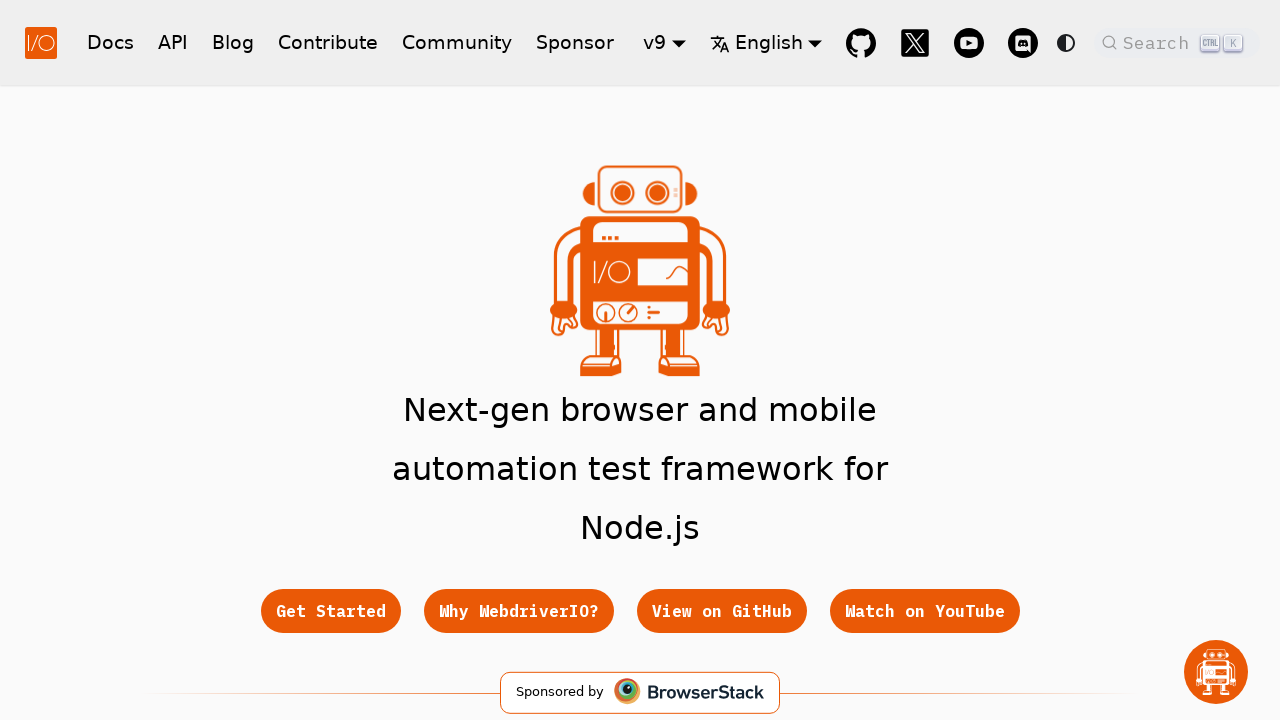

Navigated to https://webdriver.io/
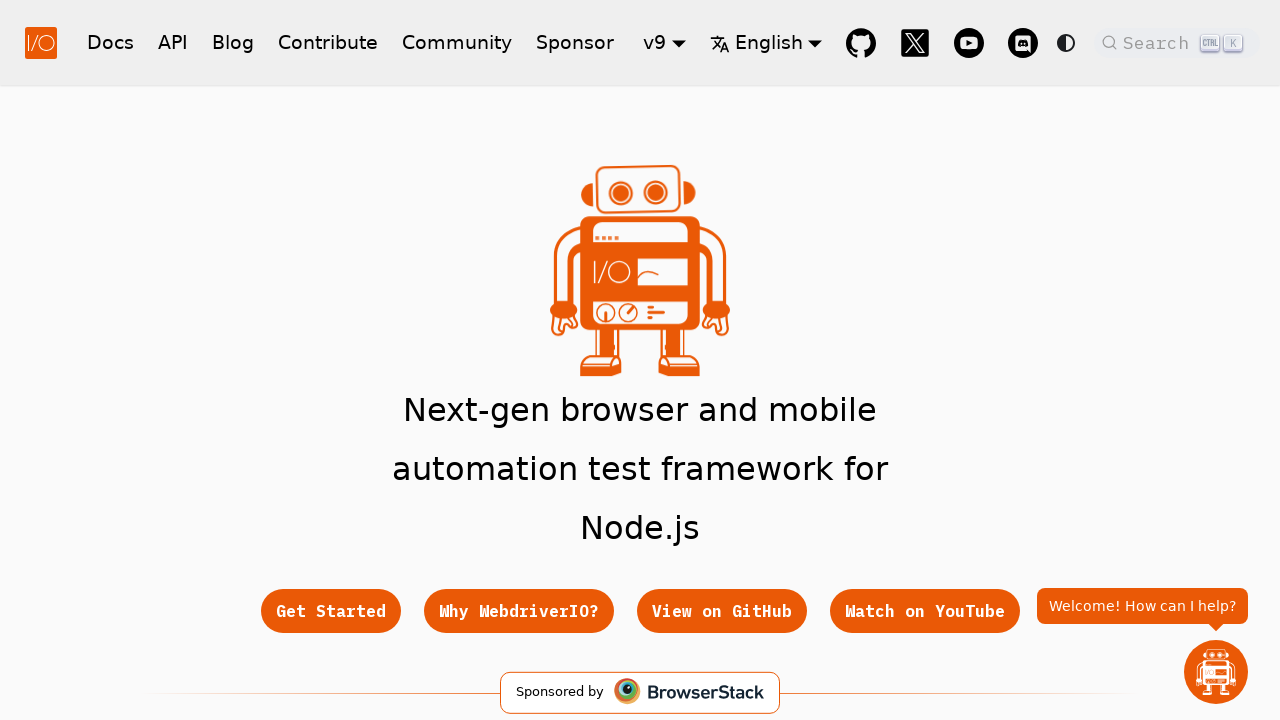

Verified URL is https://webdriver.io/
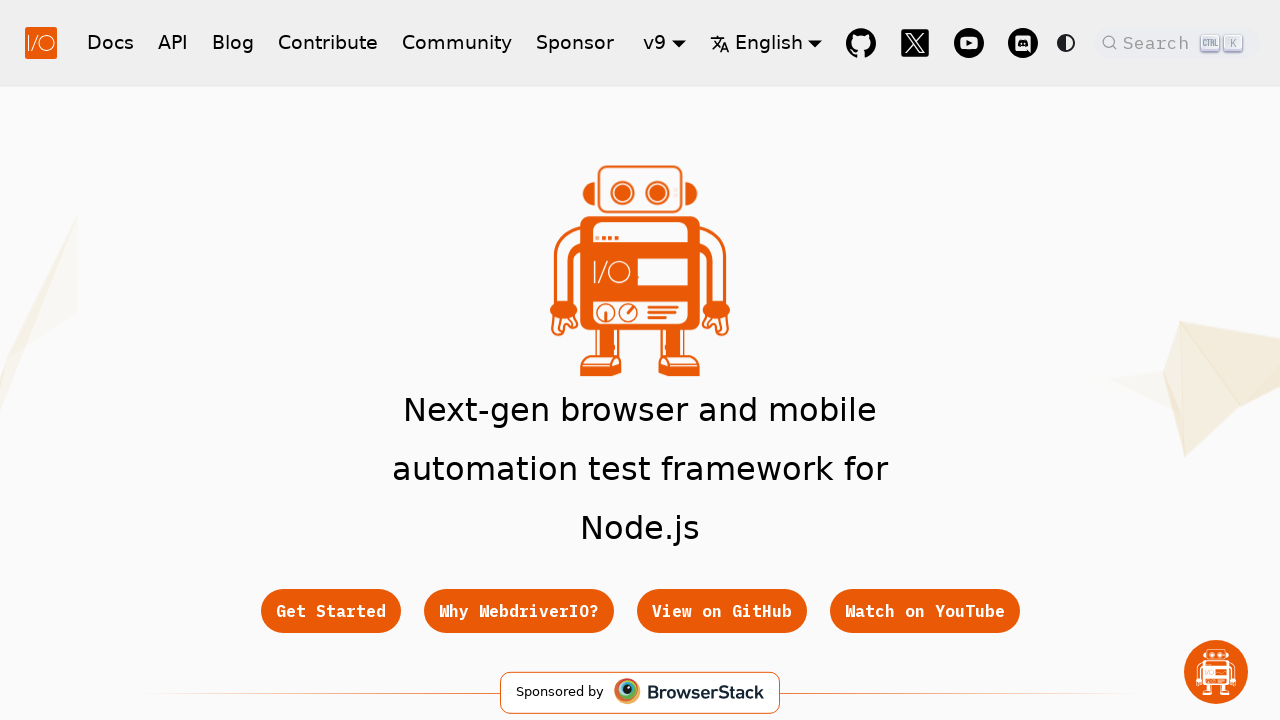

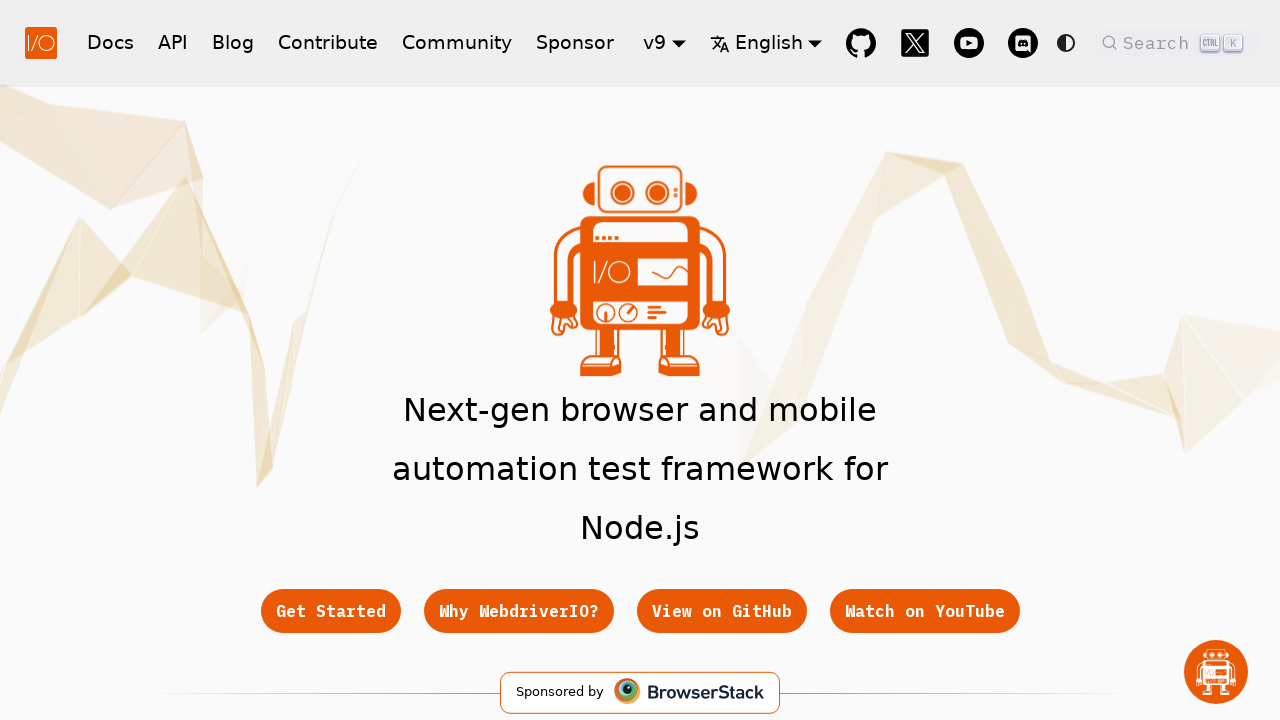